Tests various checkbox interactions on the LeafGround practice website, including clicking checkboxes, checking disabled state, and selecting a city from a multi-select checkbox dropdown.

Starting URL: https://www.leafground.com/dashboard.xhtml

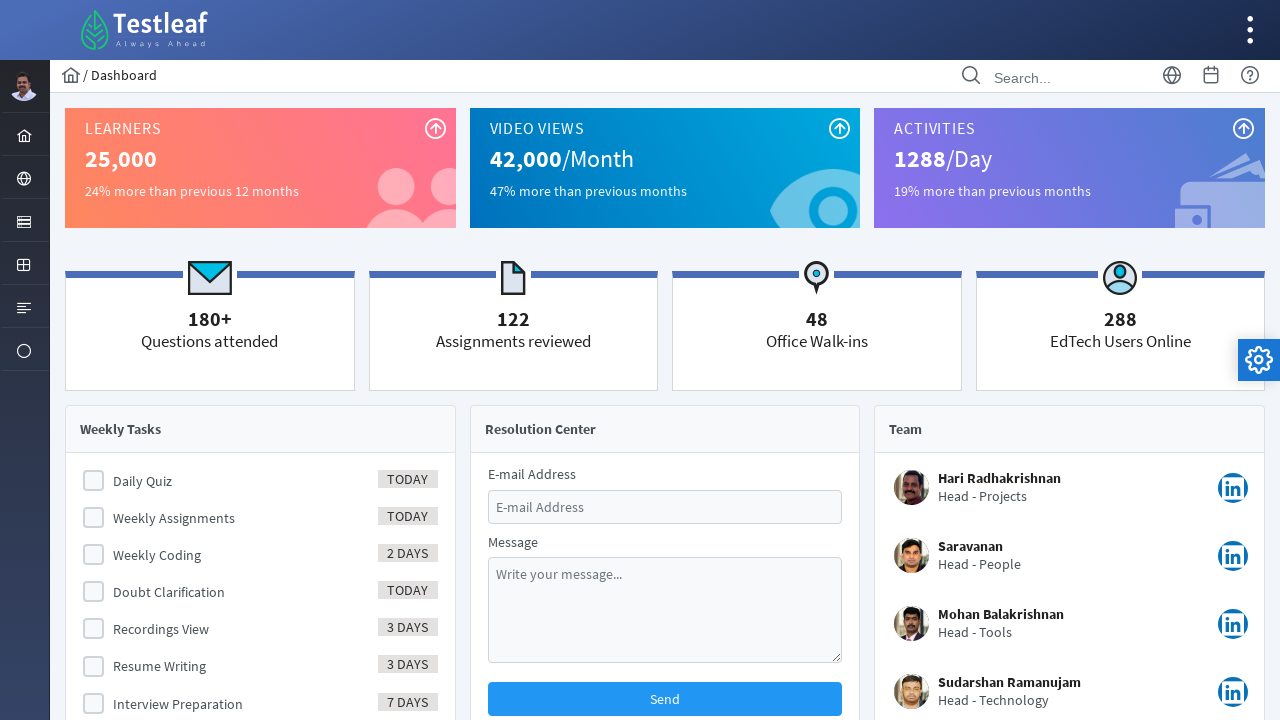

Clicked server/components menu icon at (24, 222) on xpath=//i[@class='pi pi-server layout-menuitem-icon']
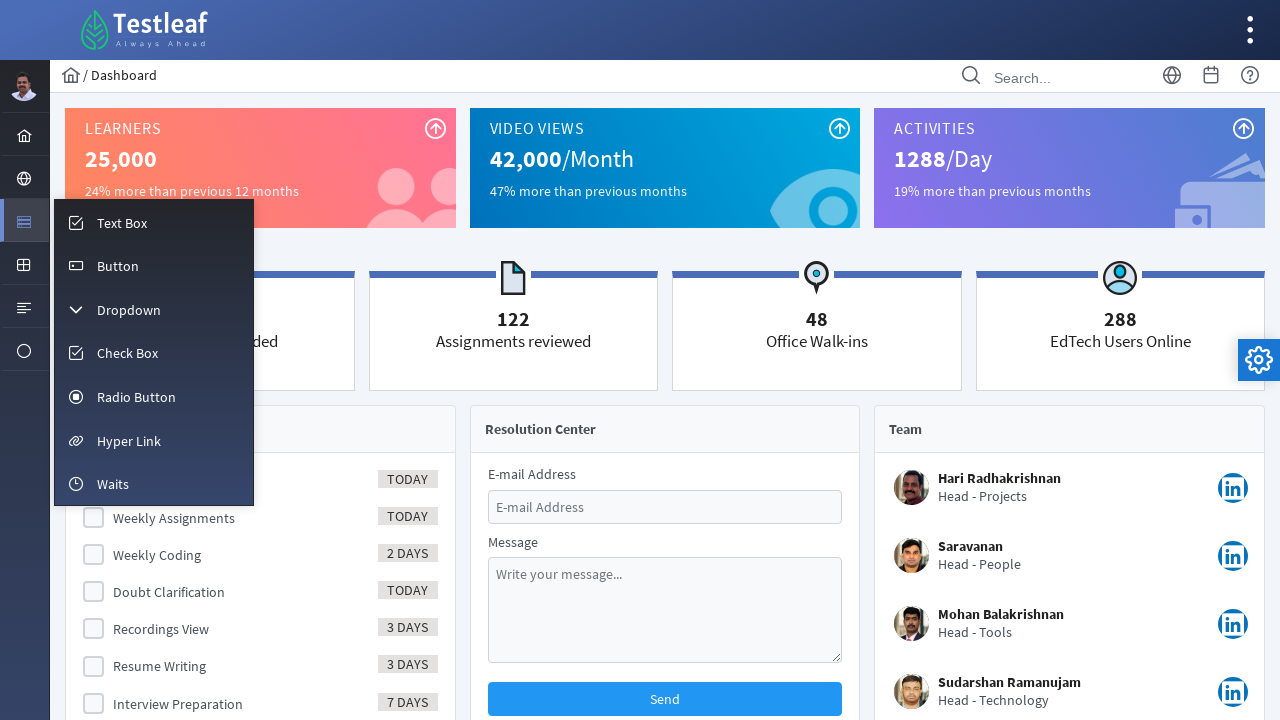

Clicked Check Box menu item at (128, 353) on xpath=//span[text()='Check Box']
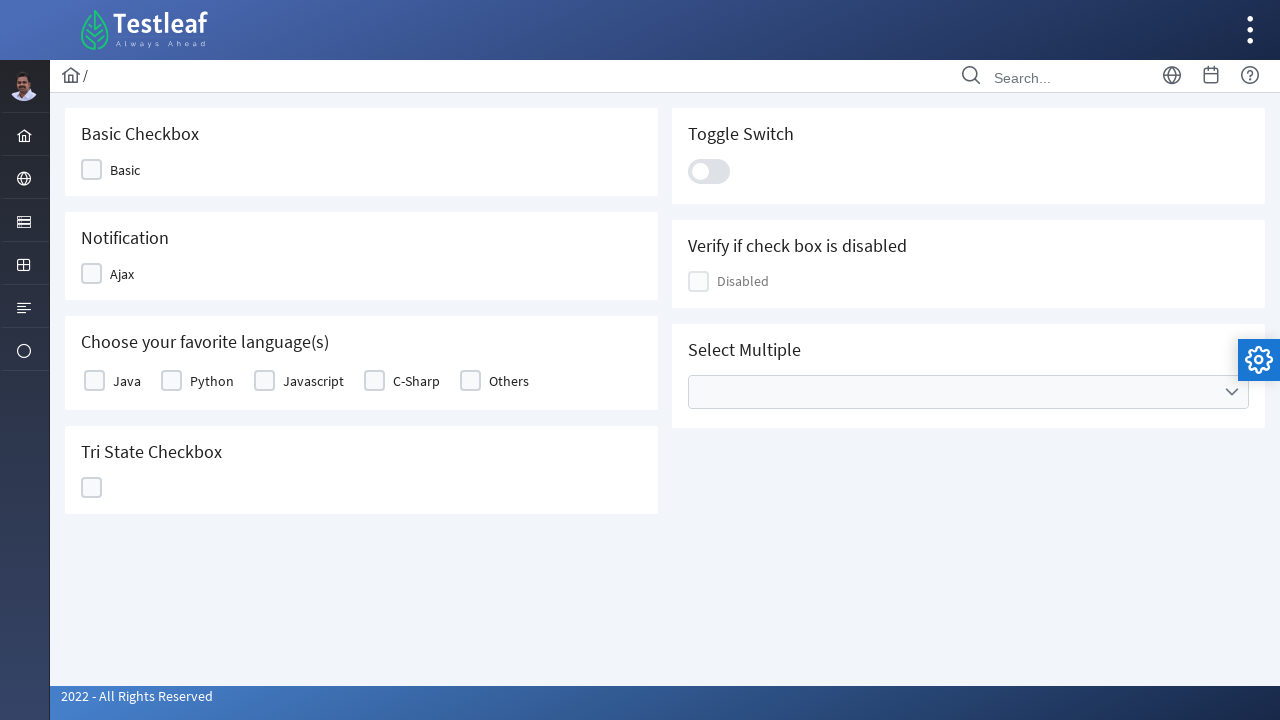

Clicked first checkbox at (92, 170) on xpath=//div[@id='j_idt87:j_idt89']/div[2]
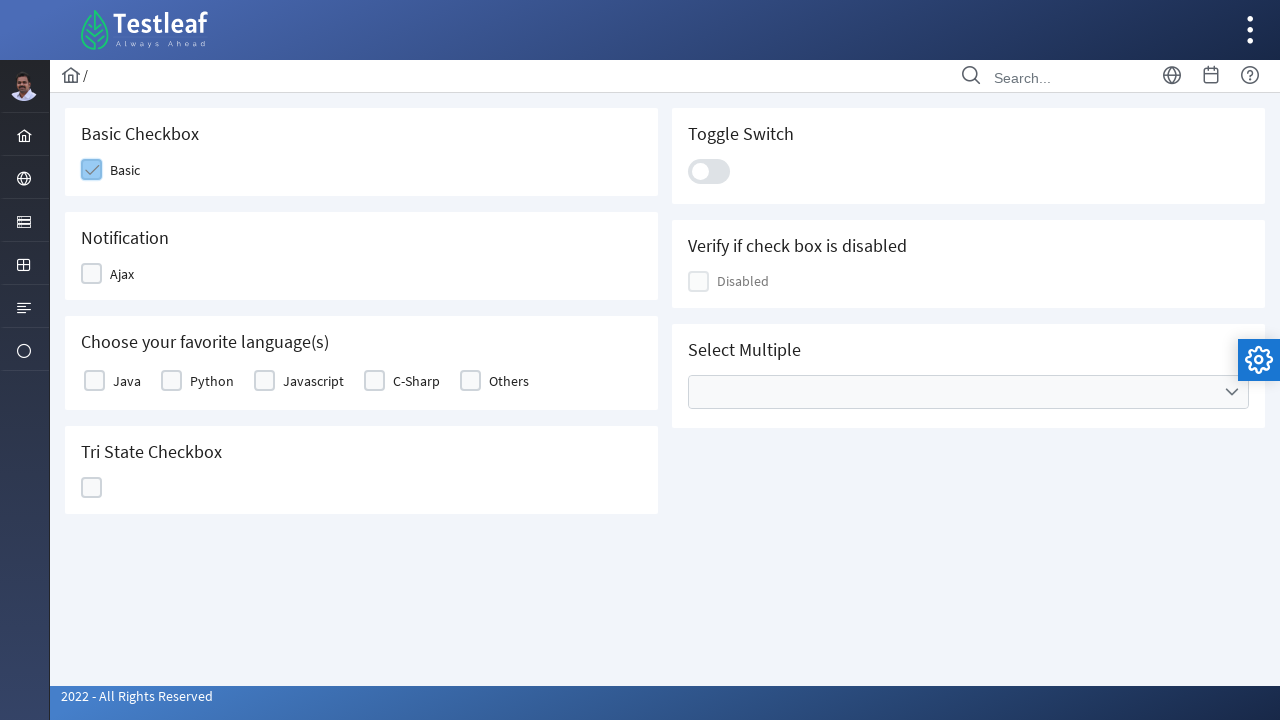

Clicked second checkbox at (92, 274) on xpath=//div[@id='j_idt87:j_idt91']//div[2]
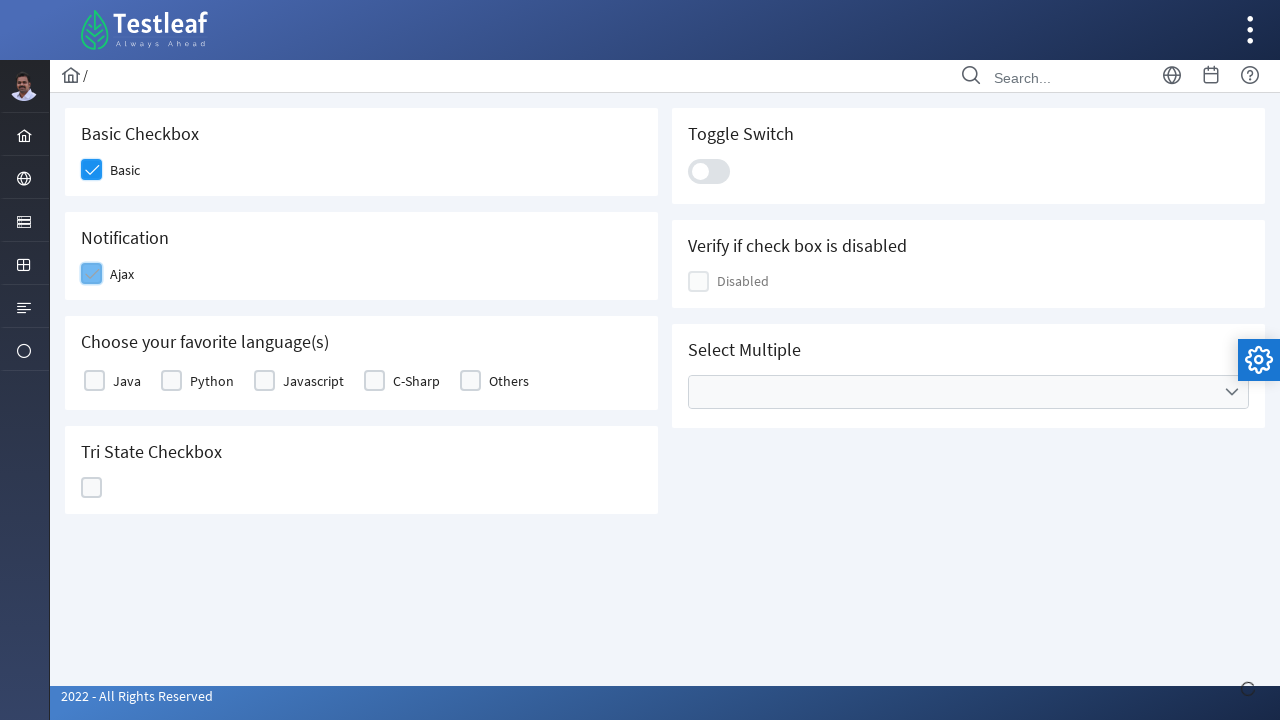

Clicked third checkbox at (94, 381) on xpath=//div[@class='ui-chkbox ui-widget']/div[2]
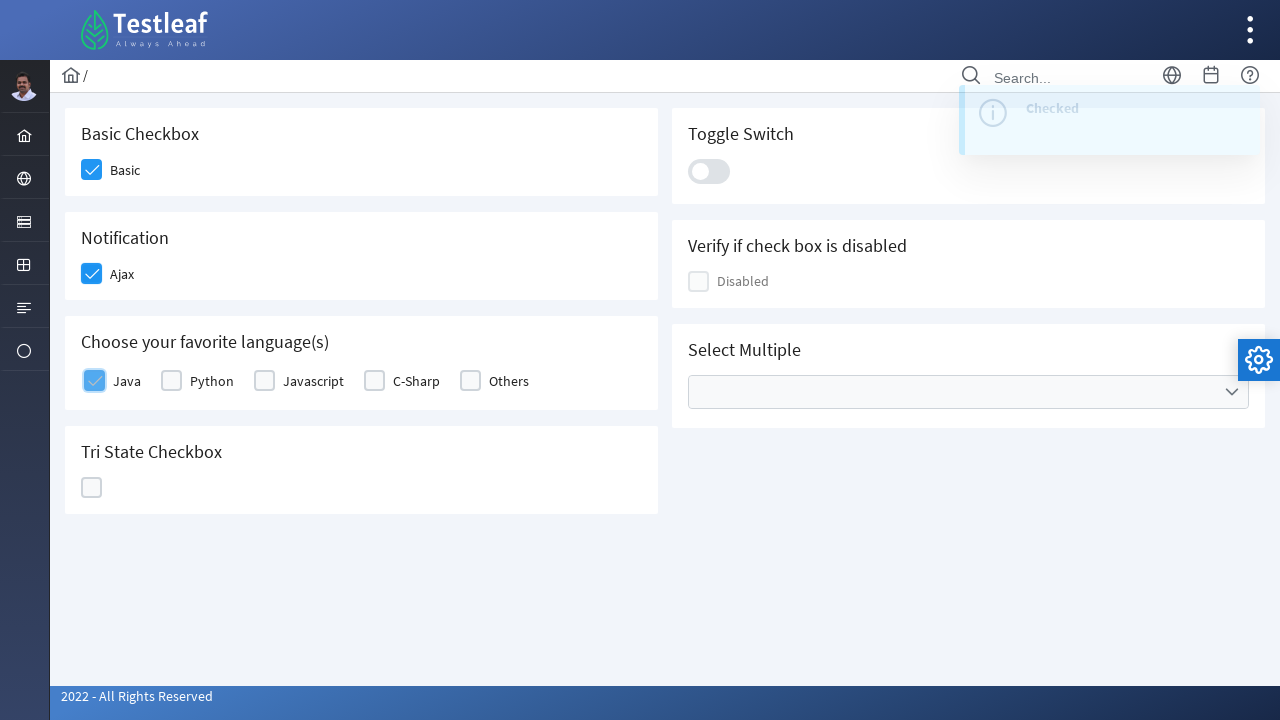

Clicked fourth checkbox at (264, 381) on (//div[@class='ui-chkbox ui-widget'])[3]//div[2]
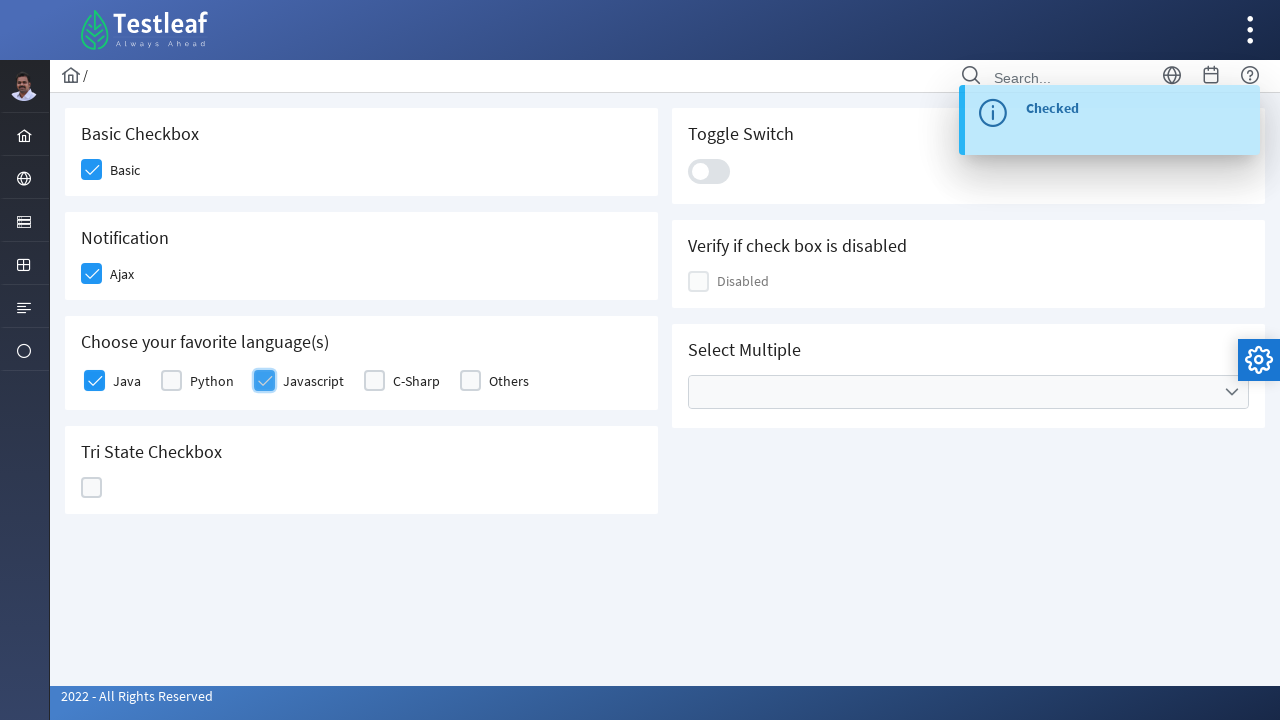

Clicked tri-state checkbox at (92, 488) on xpath=//div[@id='j_idt87:ajaxTriState']/div[2]
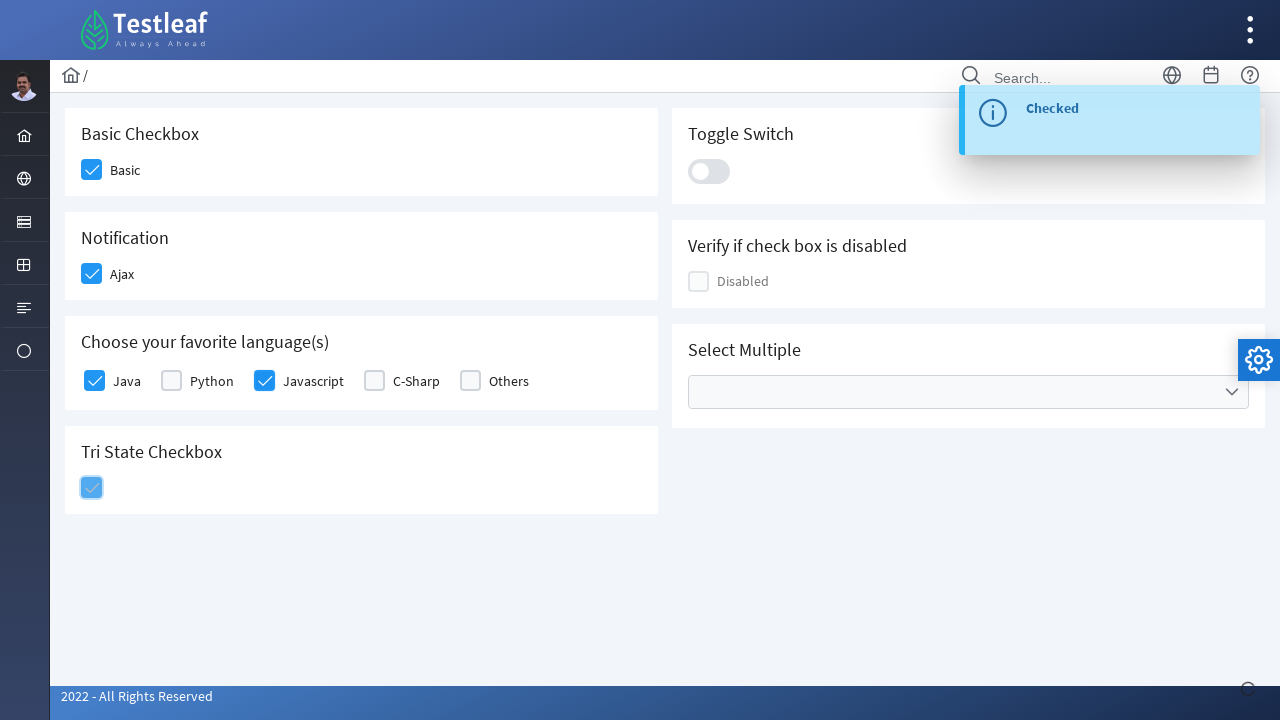

Clicked additional checkbox at (709, 171) on xpath=//div[@id='j_idt87:j_idt100']//div[2]
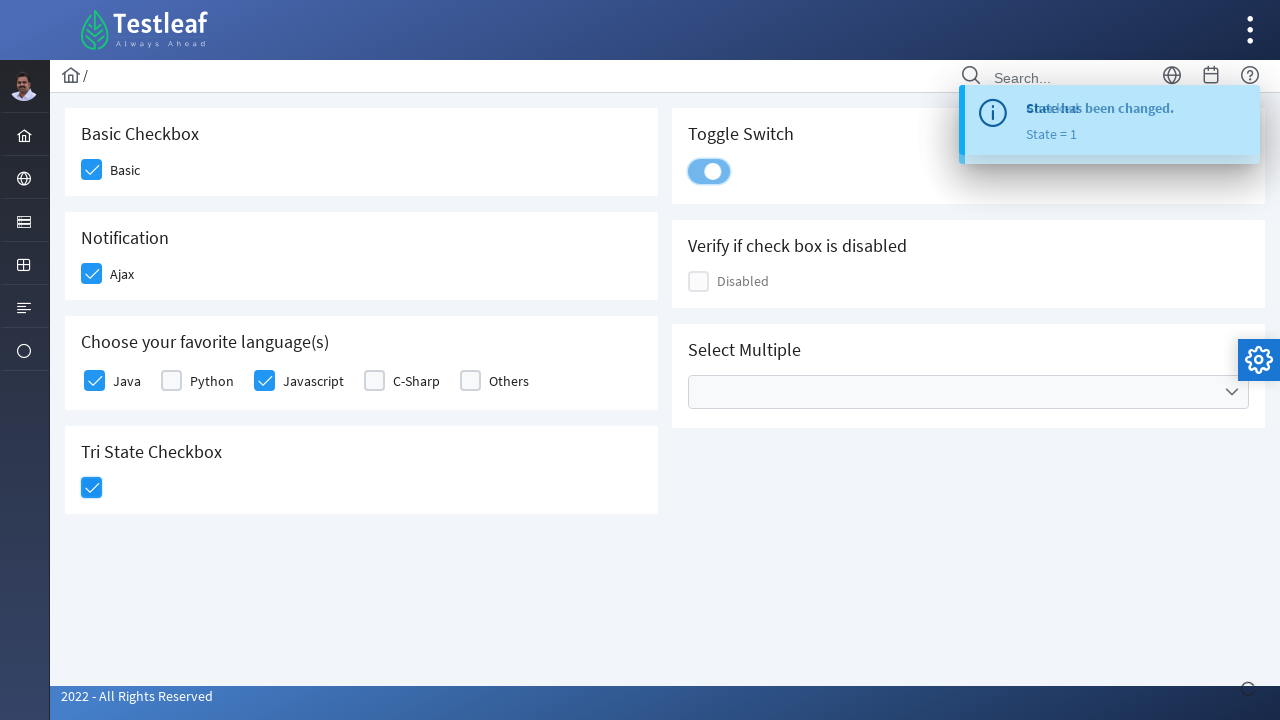

Verified disabled checkbox visibility
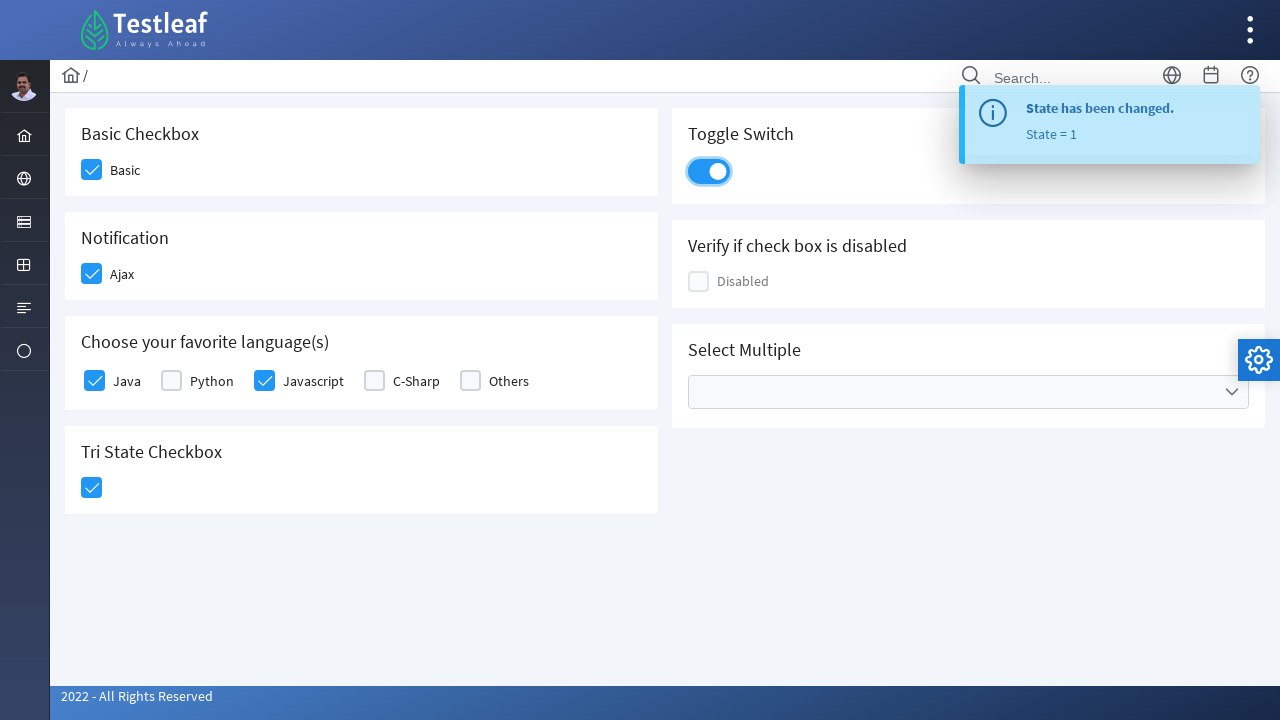

Clicked Cities multi-select dropdown at (968, 392) on xpath=//ul[@data-label='Cities']
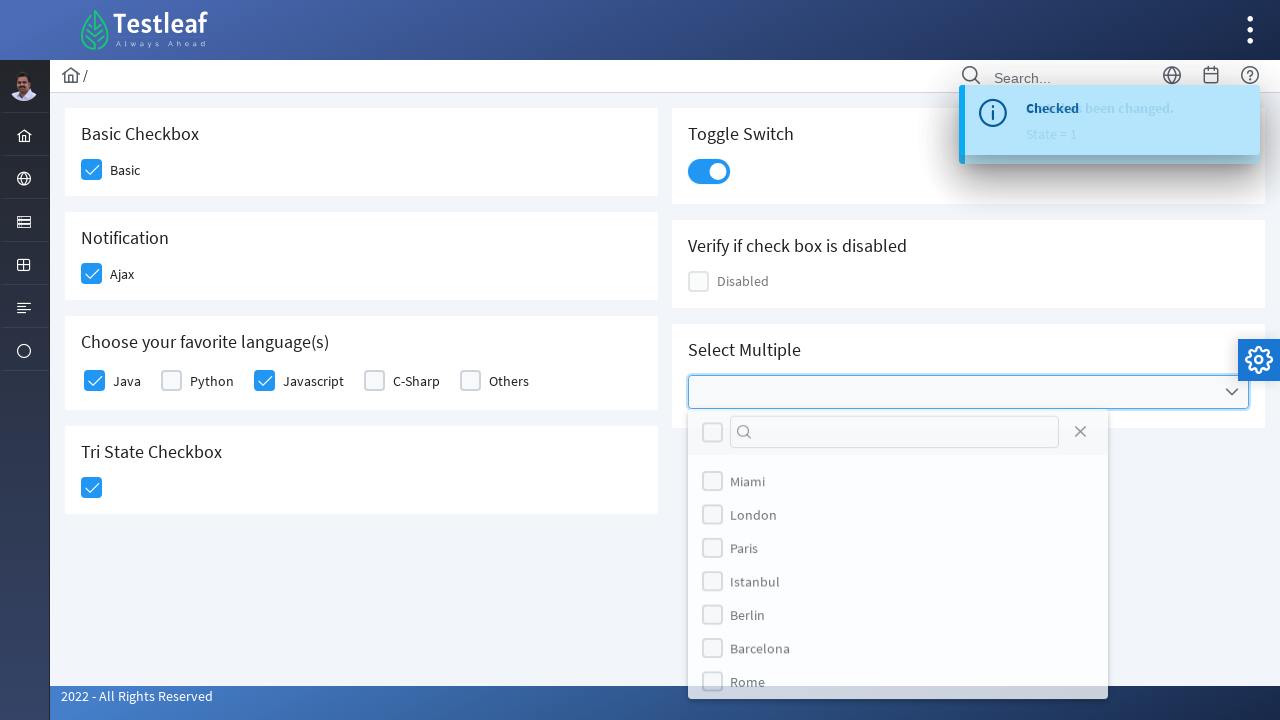

Filled filter field with 'Berlin' on //div[@class='ui-selectcheckboxmenu-filter-container']/input
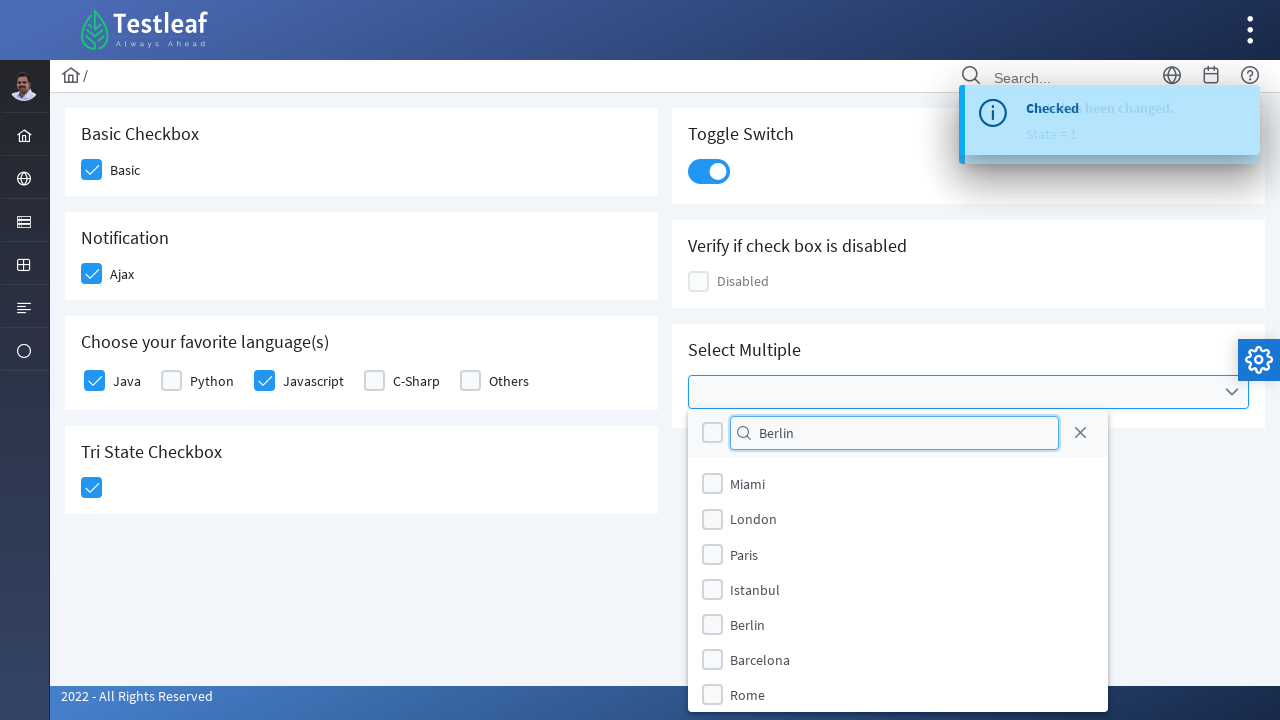

Selected Berlin from the dropdown options at (748, 624) on (//label[text()='Berlin'])[2]
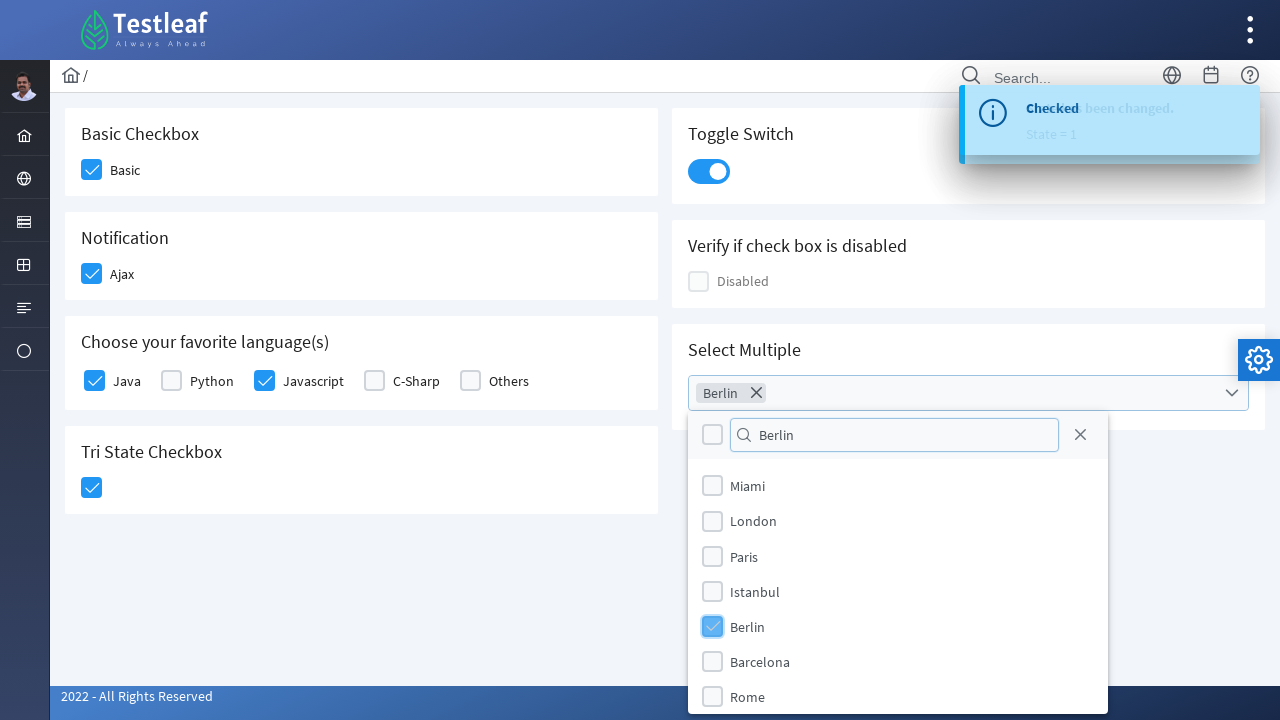

Closed the dropdown at (1080, 435) on xpath=//a[@aria-label='Close']
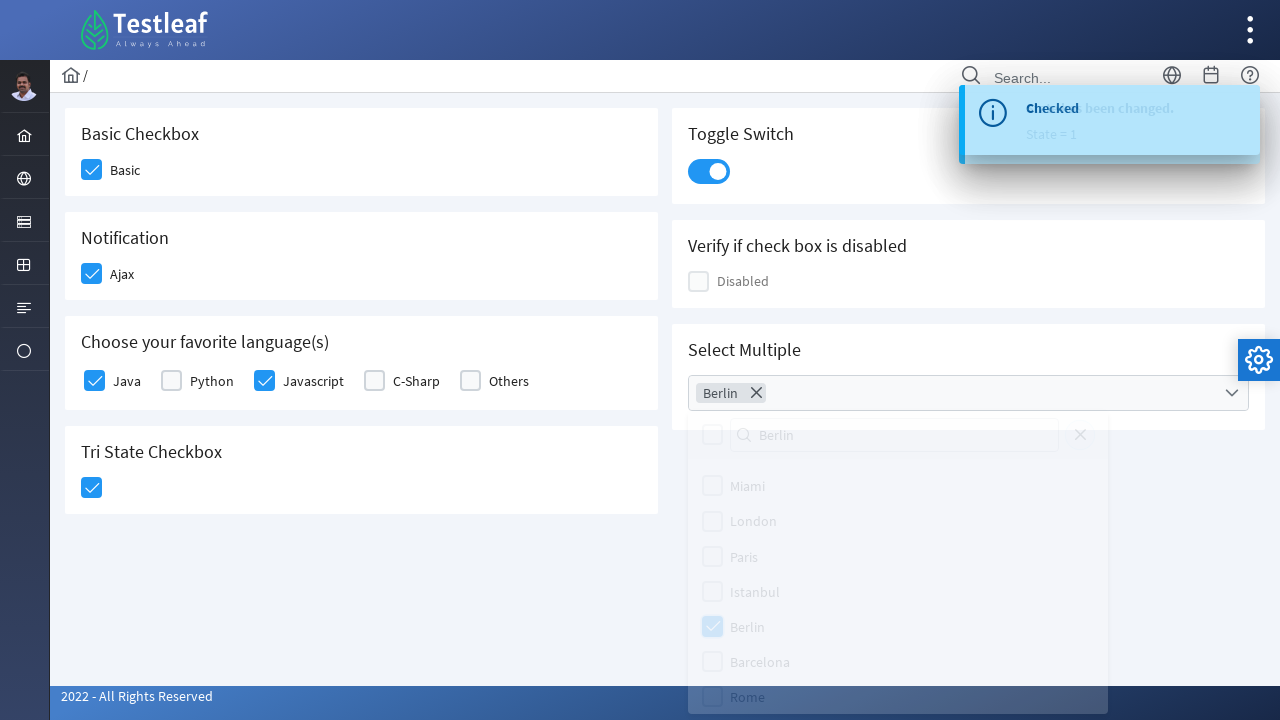

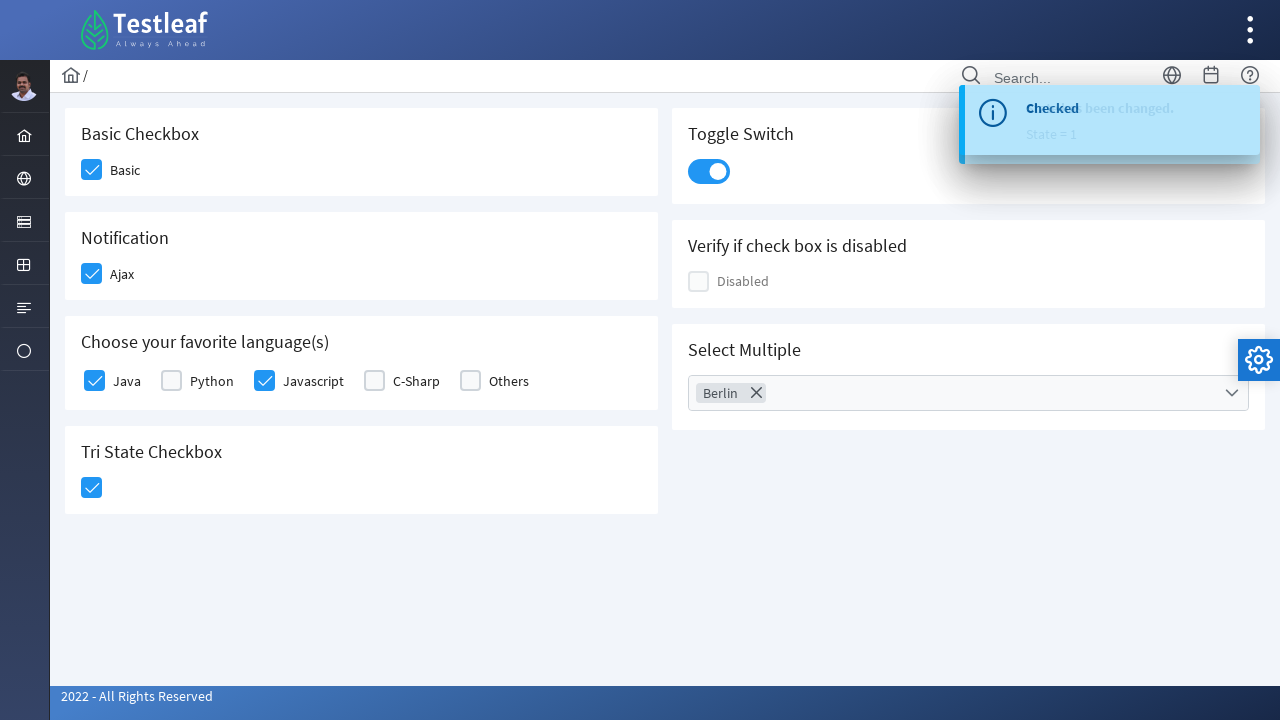